Tests staying on the current page by clicking a button and dismissing the JavaScript alert, then verifying the confirmation text appears

Starting URL: https://kristinek.github.io/site/examples/alerts_popups

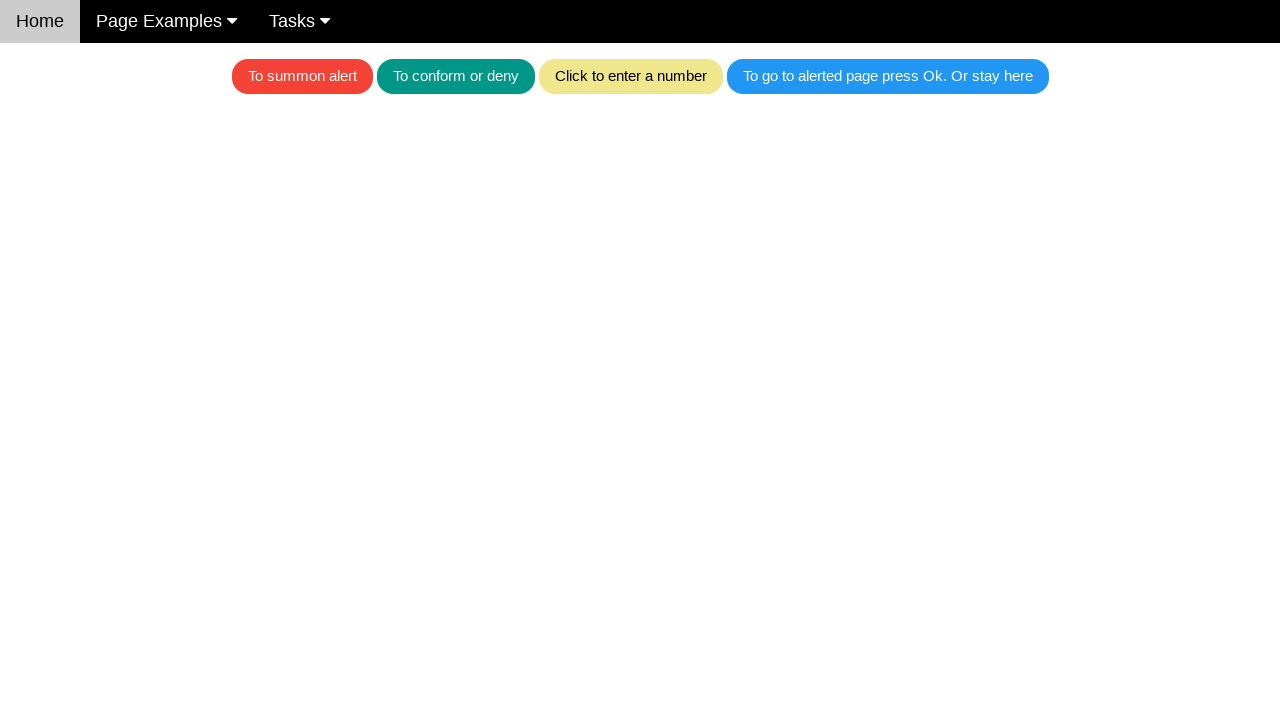

Set up dialog handler to dismiss alerts
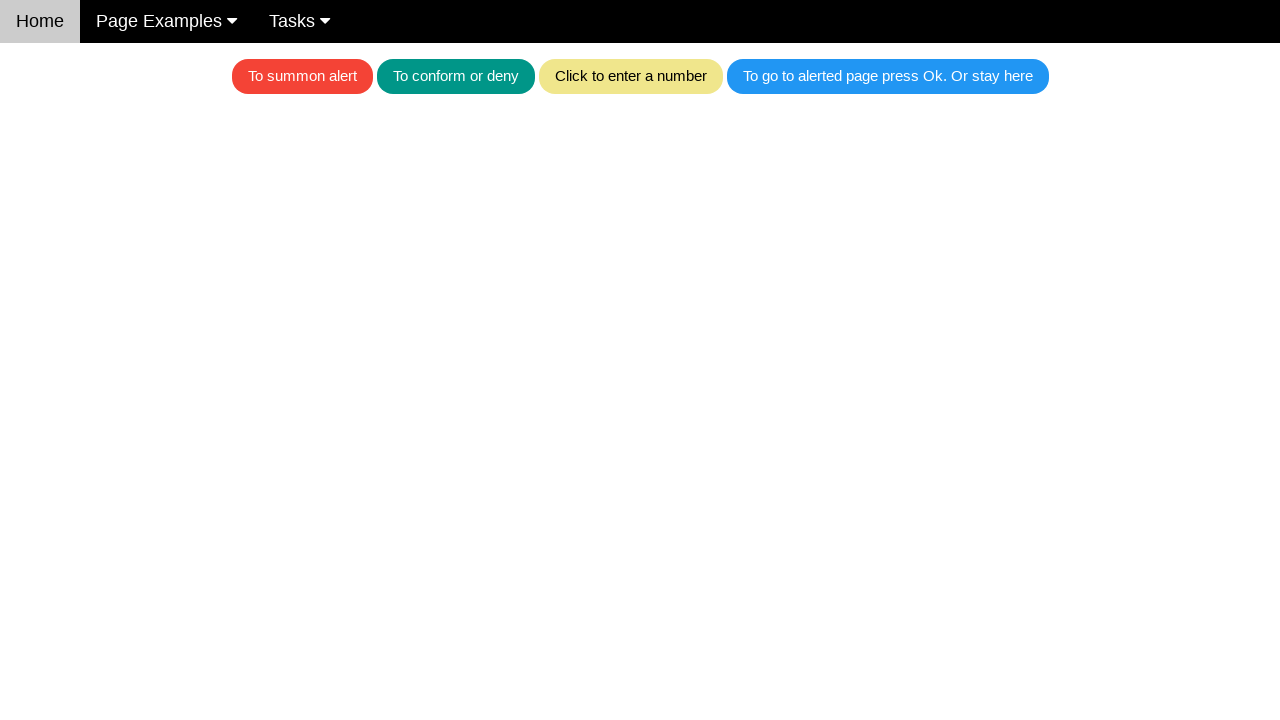

Clicked the alert button at (888, 76) on .w3-blue
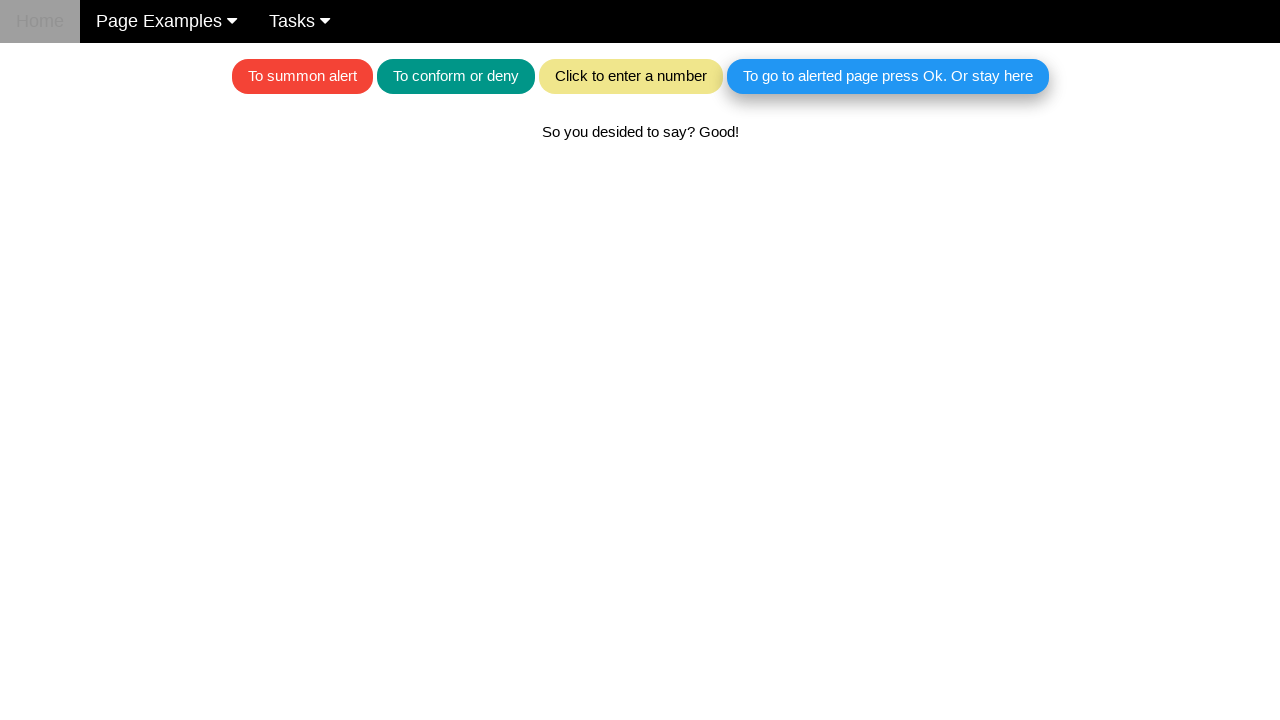

Confirmation text appeared after dismissing the alert
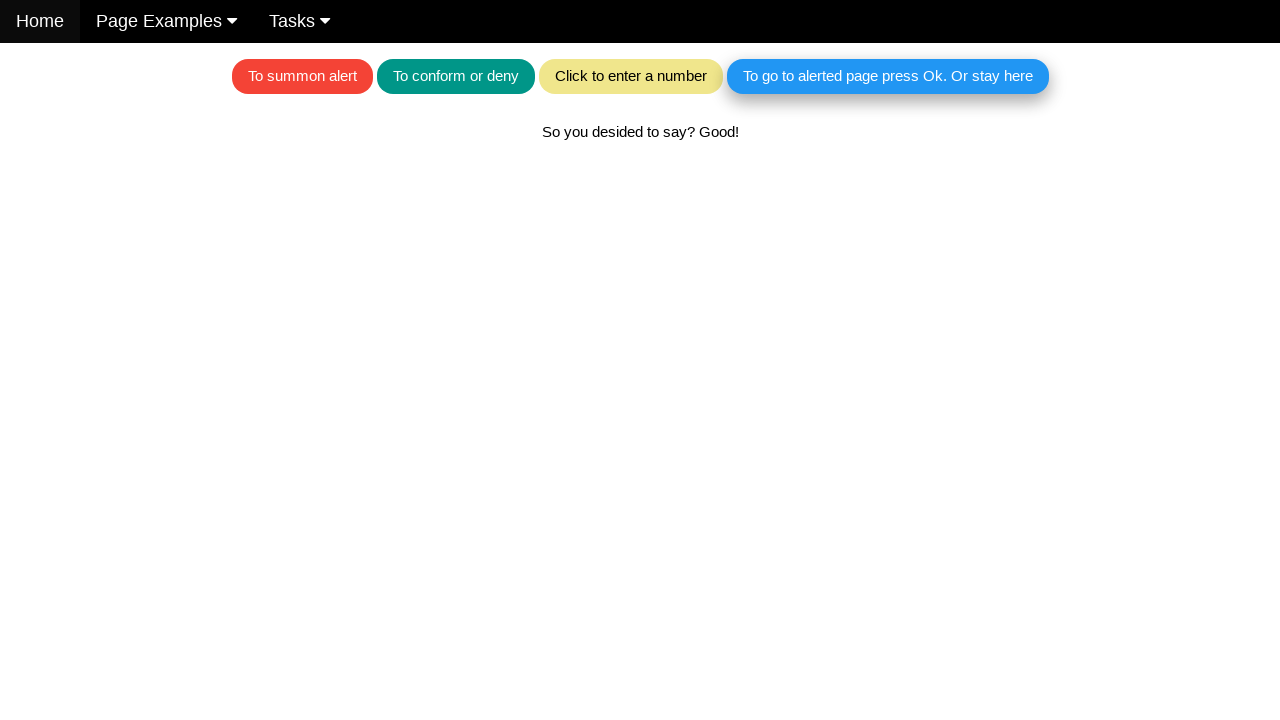

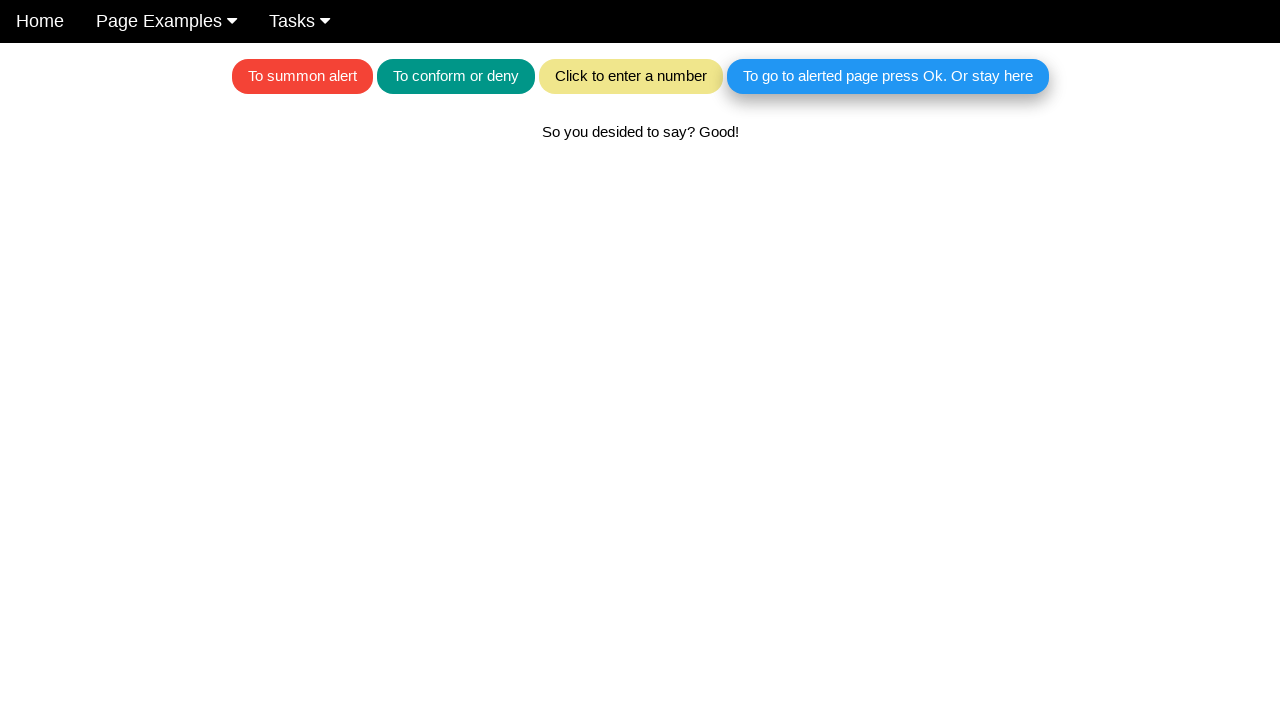